Tests navigation through status code pages by clicking links and verifying page content

Starting URL: https://the-internet.herokuapp.com/redirector

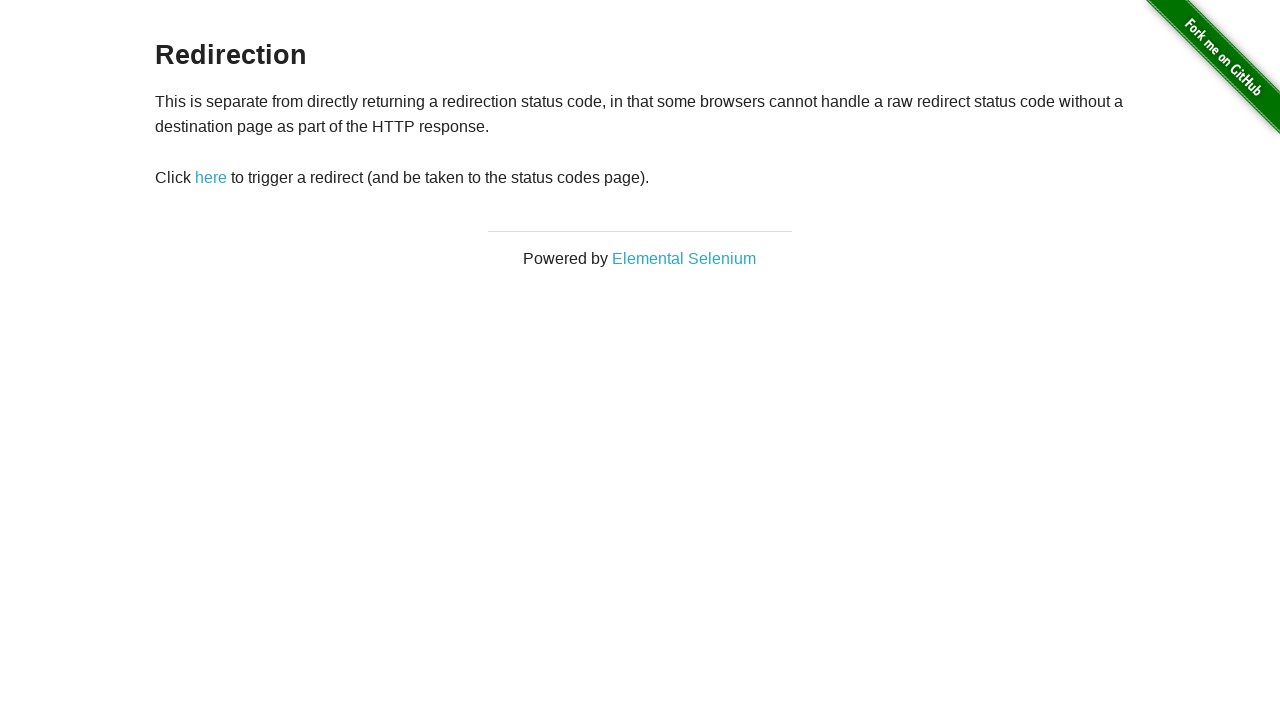

Clicked 'here' link to navigate to status codes page at (211, 178) on text=here
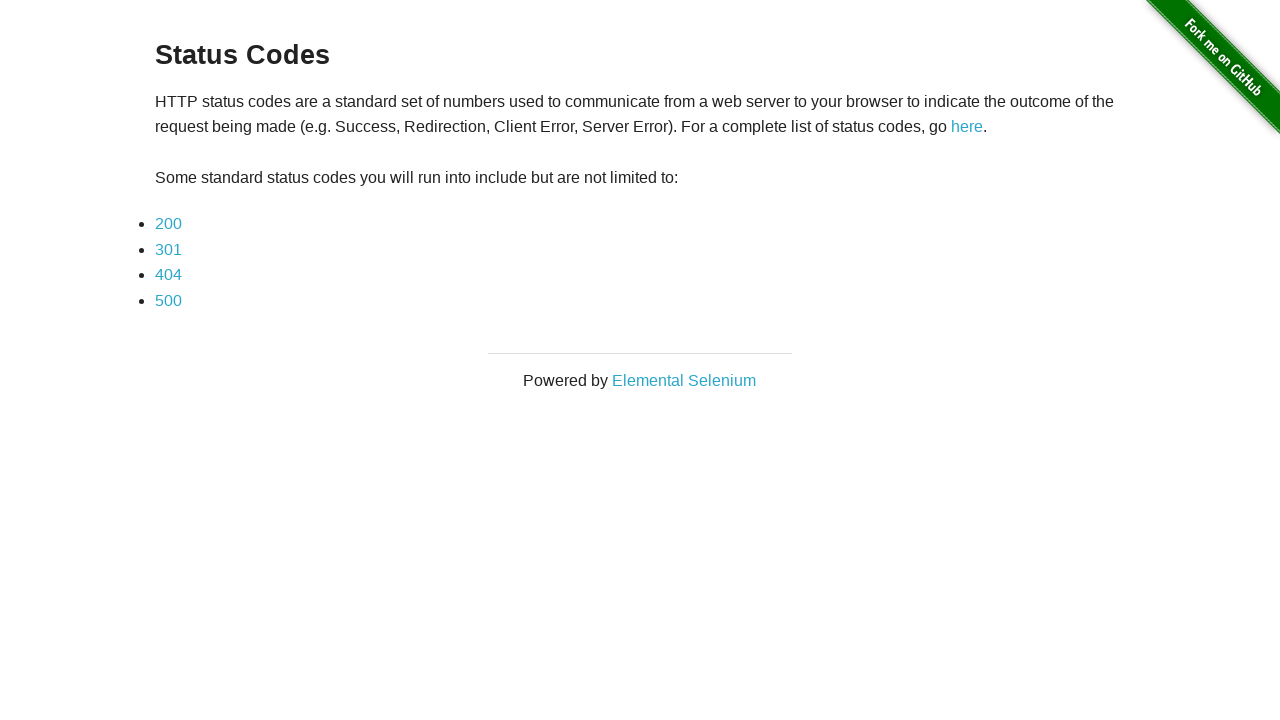

Clicked on 200 status code link at (168, 224) on text=200
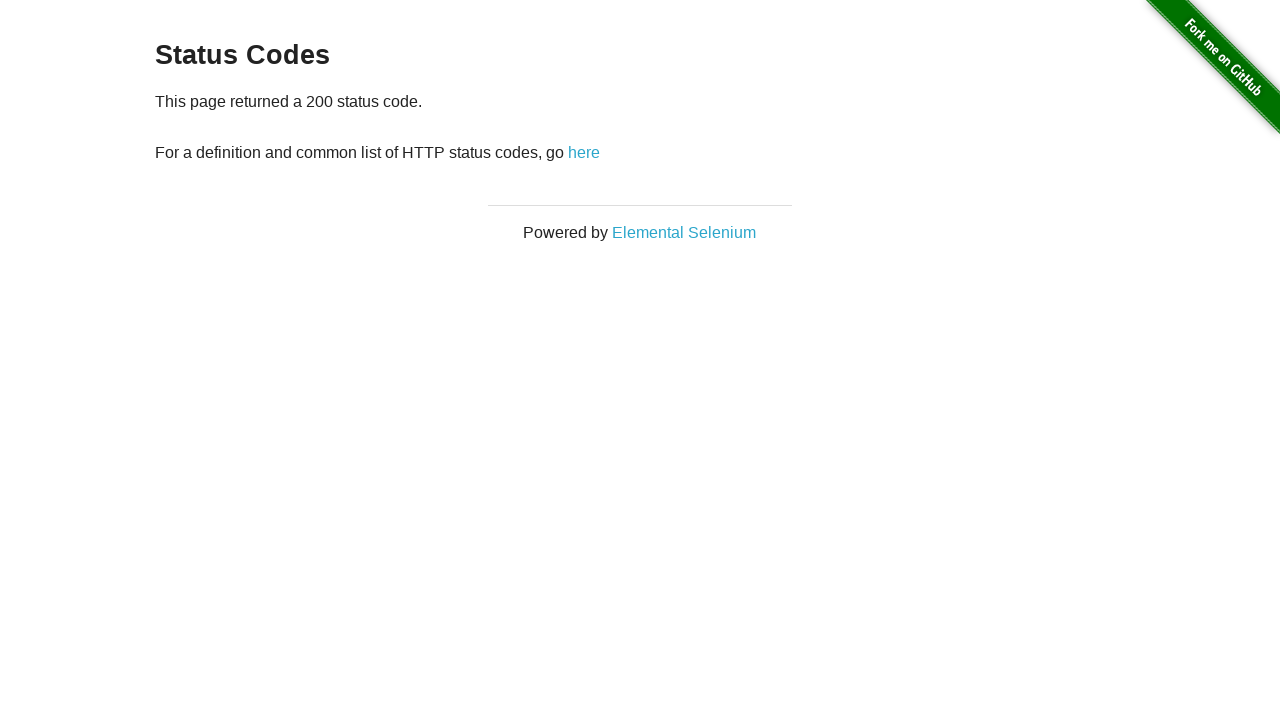

Verified URL is on 200 status code page
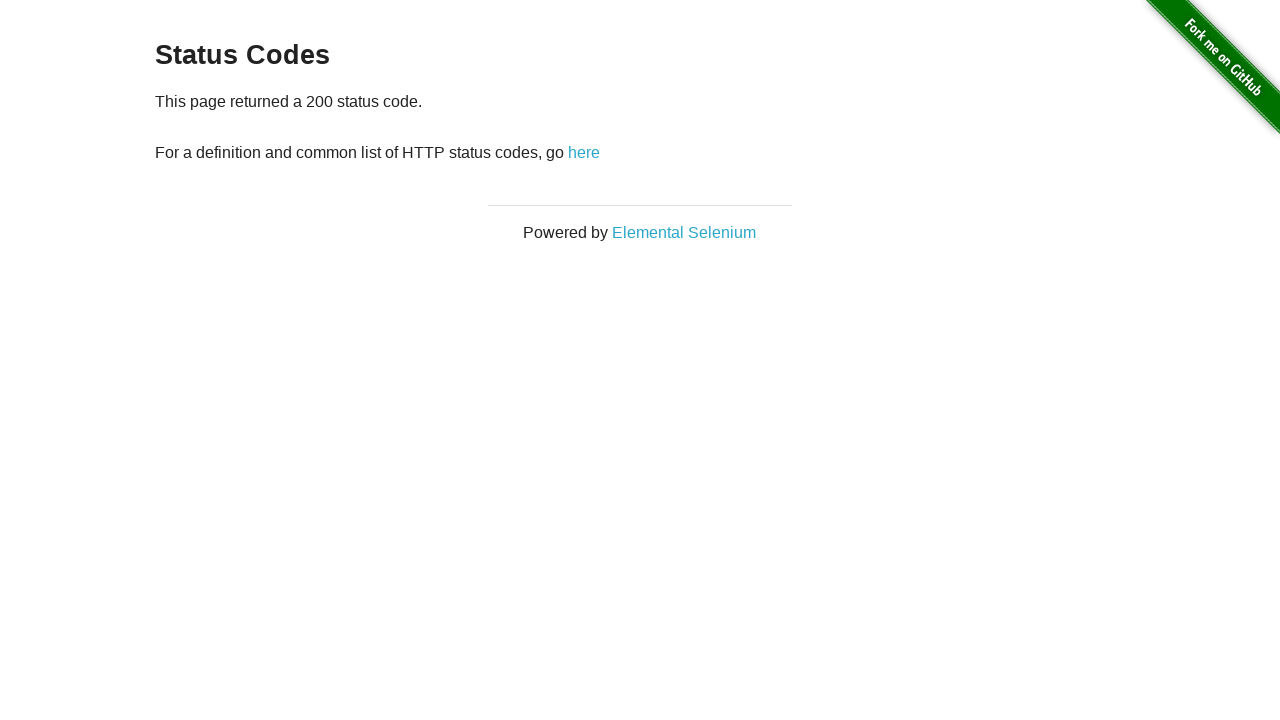

Verified 200 status code message displayed on page
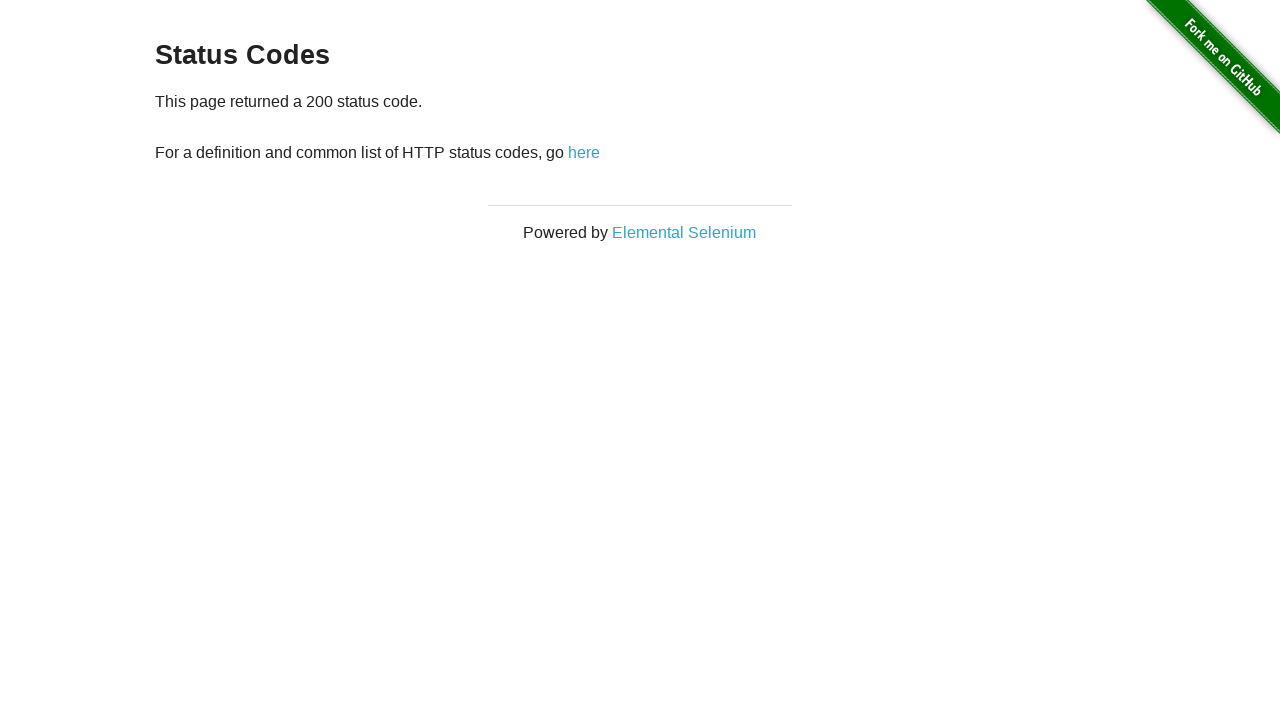

Clicked 'here' to go back to status codes page at (584, 152) on text=here
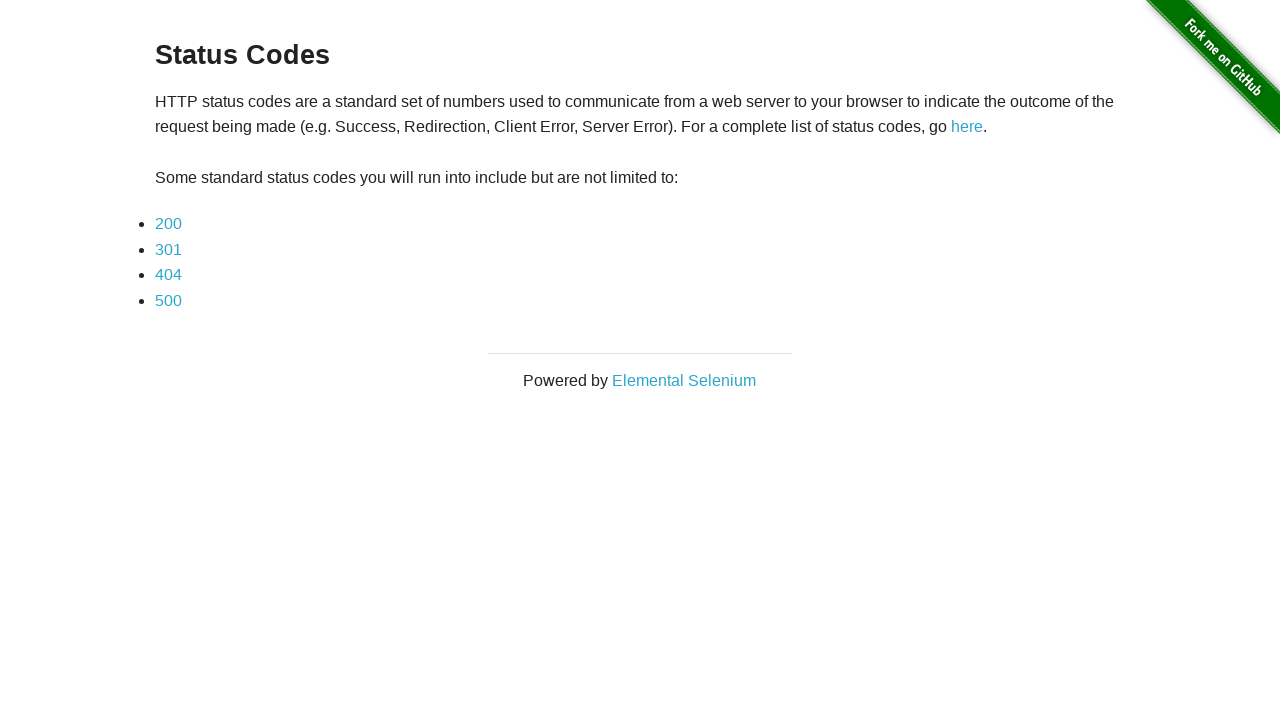

Clicked on 301 status code link at (168, 249) on text=301
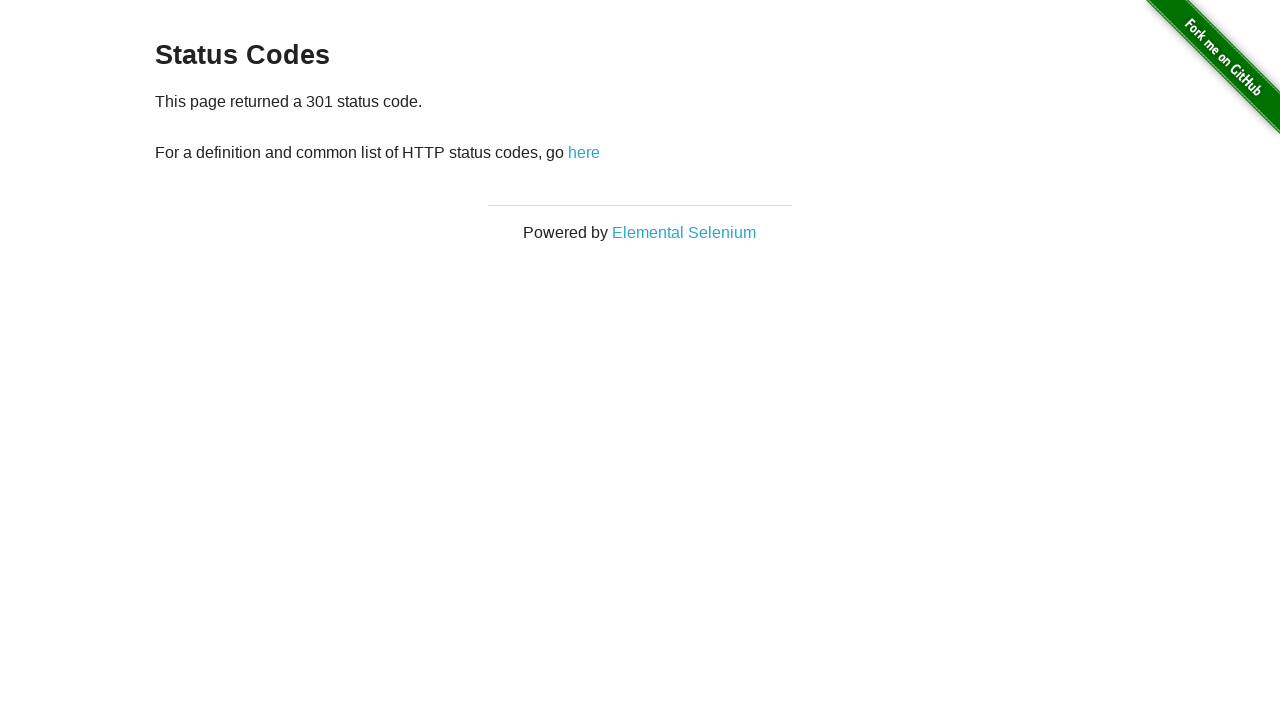

Verified URL is on 301 status code page
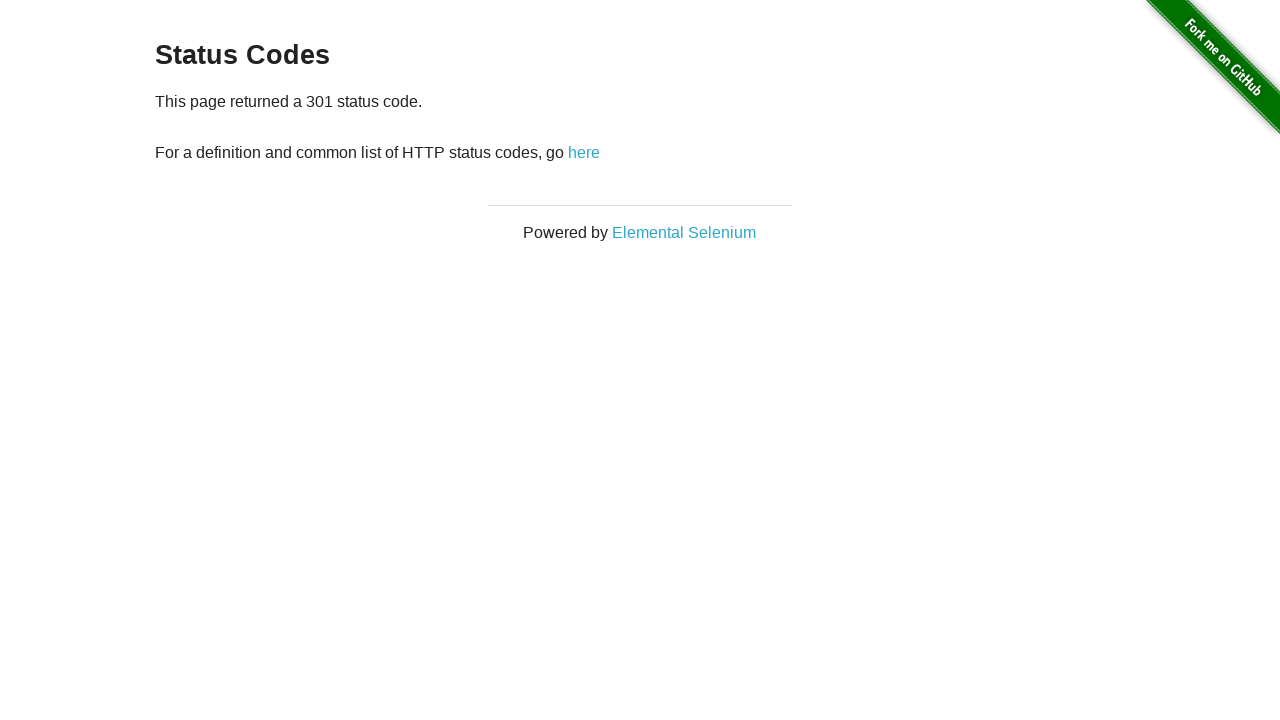

Clicked 'here' to go back to status codes page at (584, 152) on text=here
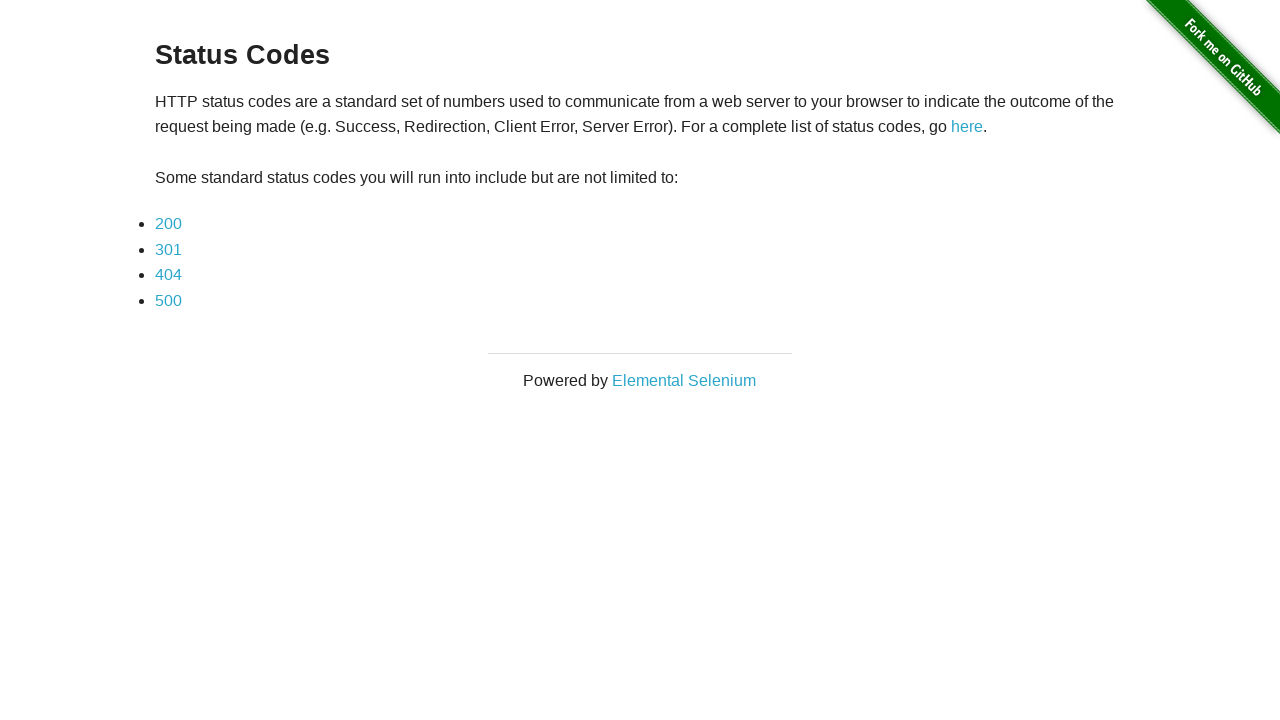

Clicked on 404 status code link at (168, 275) on text=404
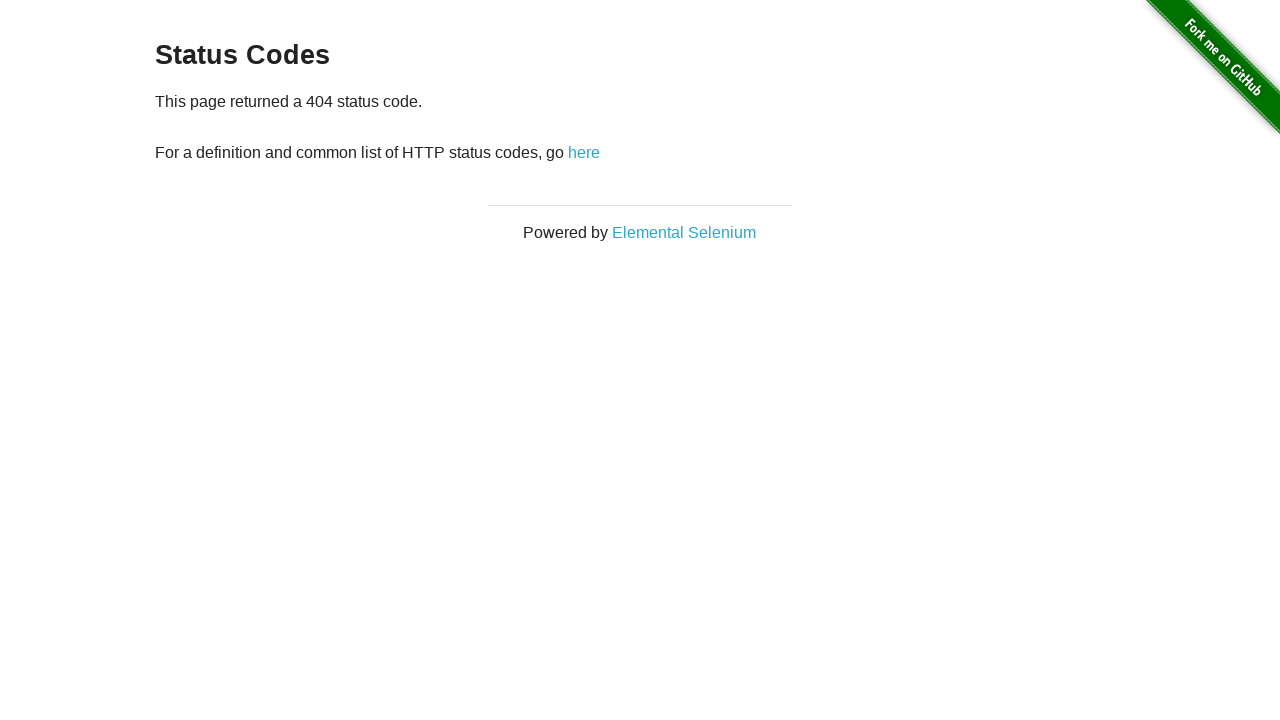

Verified URL is on 404 status code page
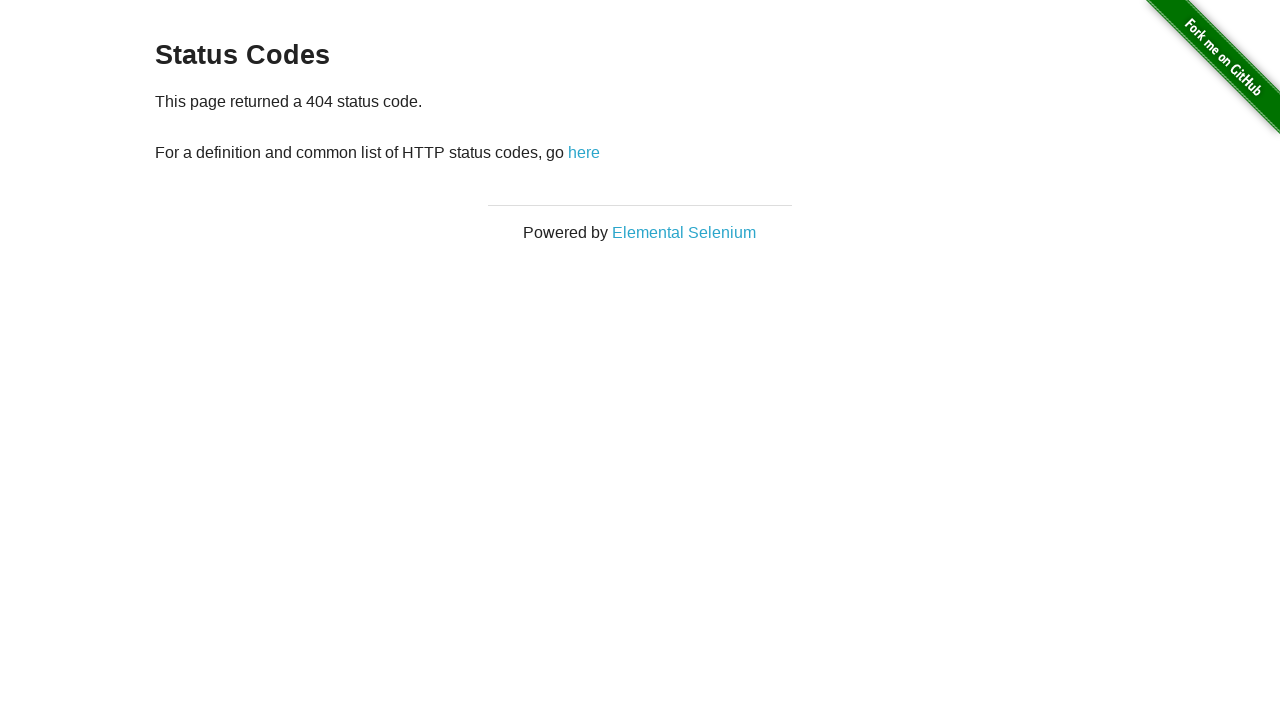

Clicked 'here' to go back to status codes page at (584, 152) on text=here
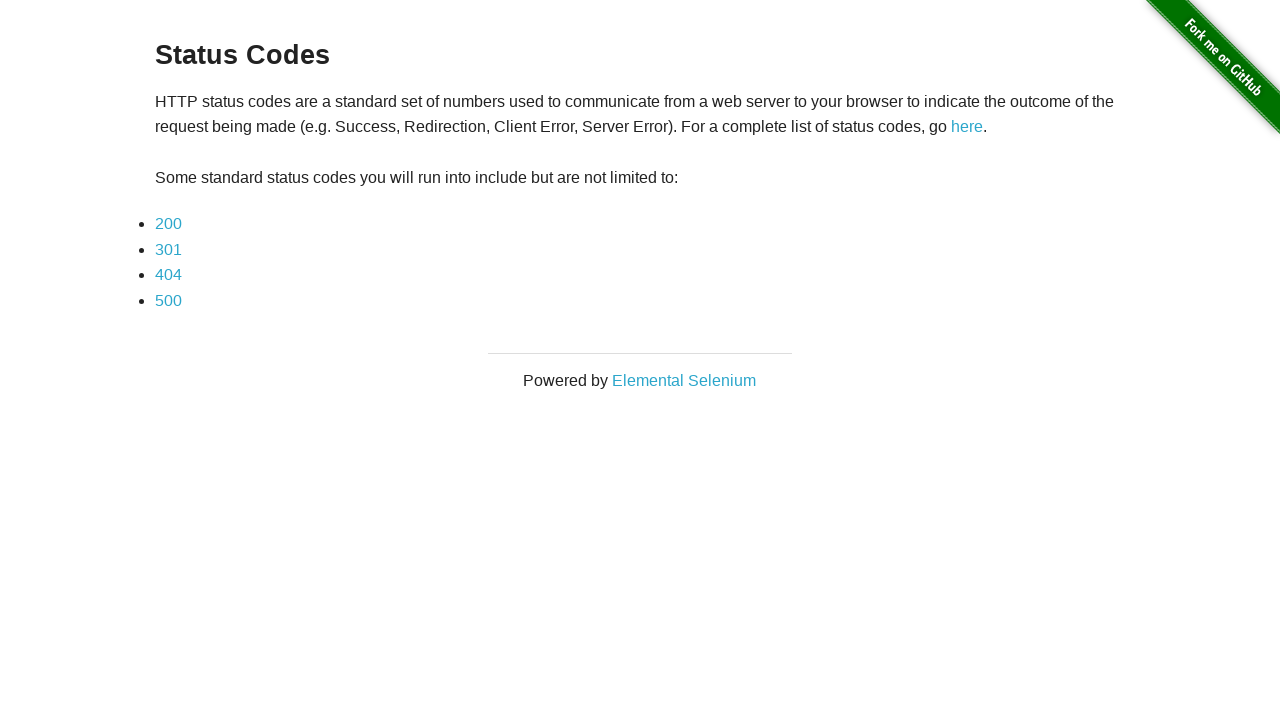

Clicked on 500 status code link at (168, 300) on text=500
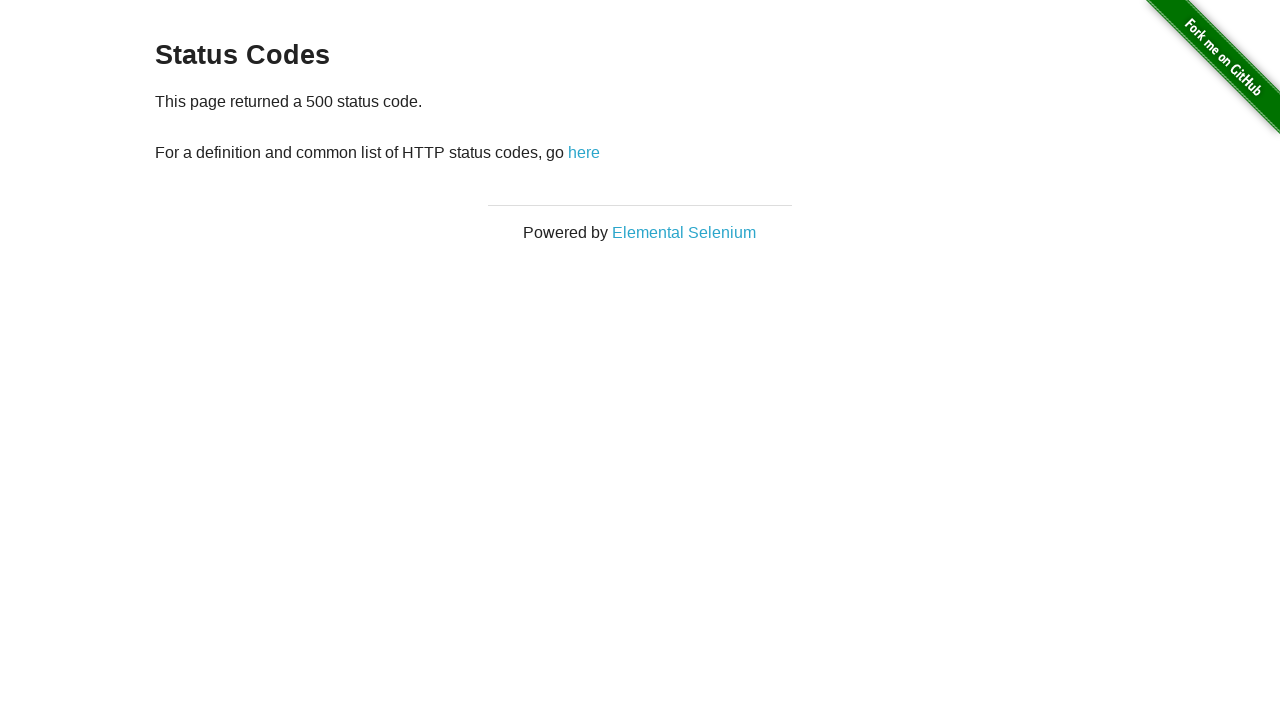

Verified URL is on 500 status code page
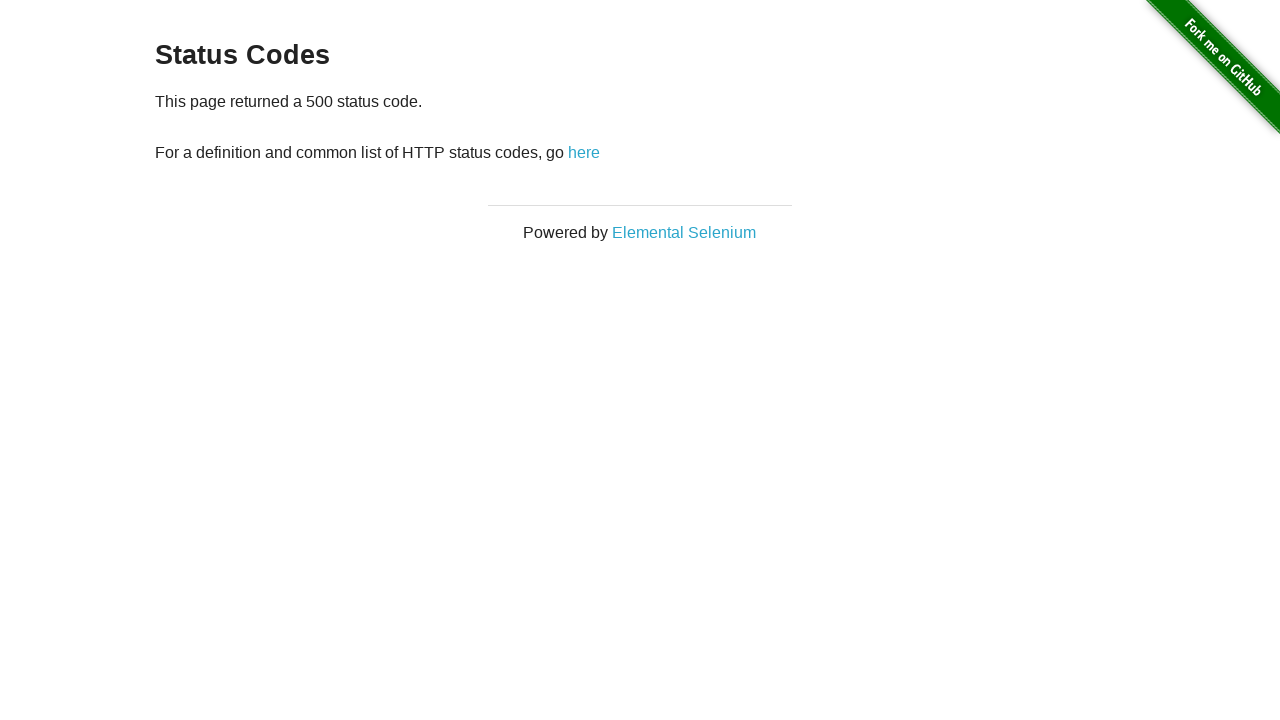

Clicked 'here' to go back to status codes page at (584, 152) on text=here
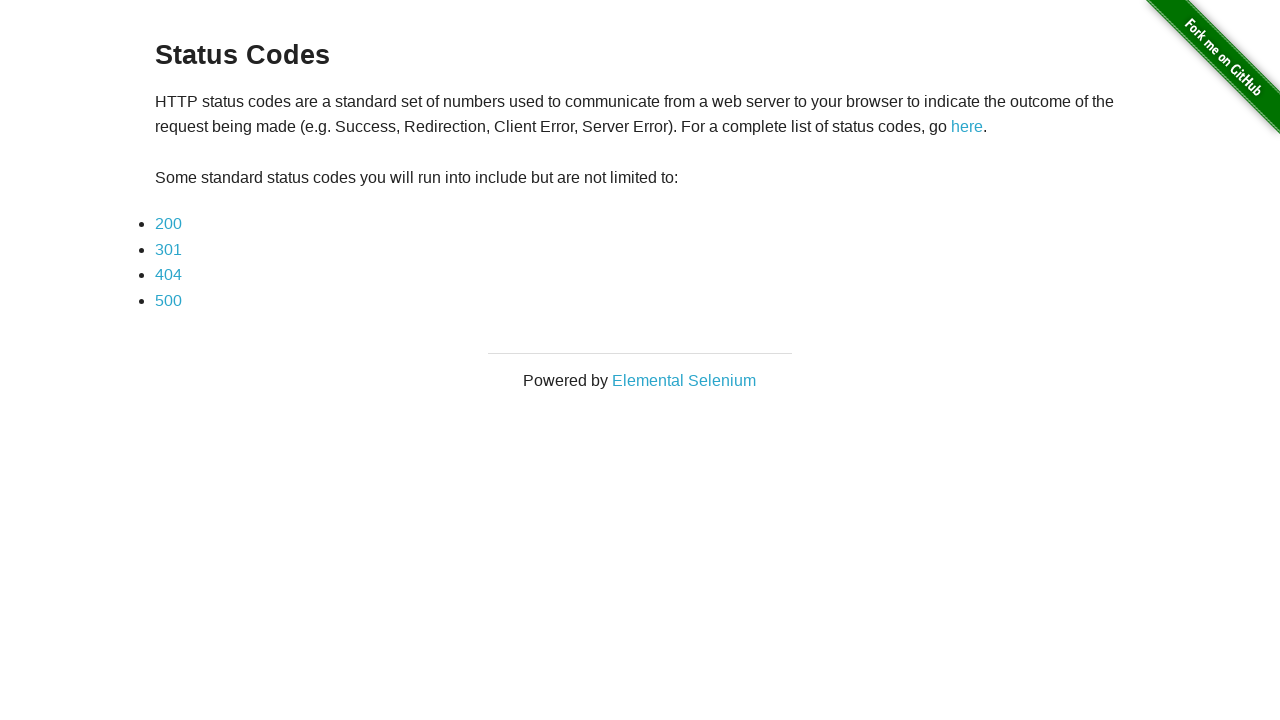

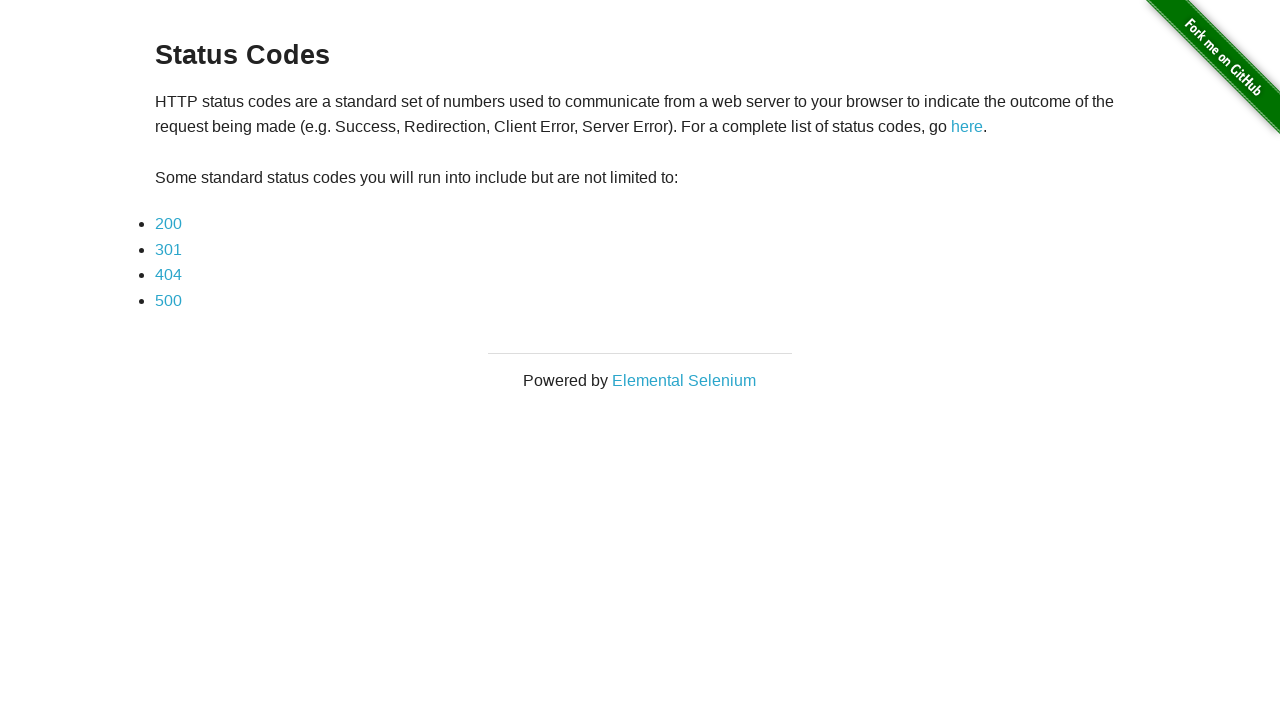